Tests JavaScript prompt alert handling by clicking a button to trigger a prompt, entering text, accepting the alert, and verifying the output

Starting URL: https://www.hyrtutorials.com/p/alertsdemo.html

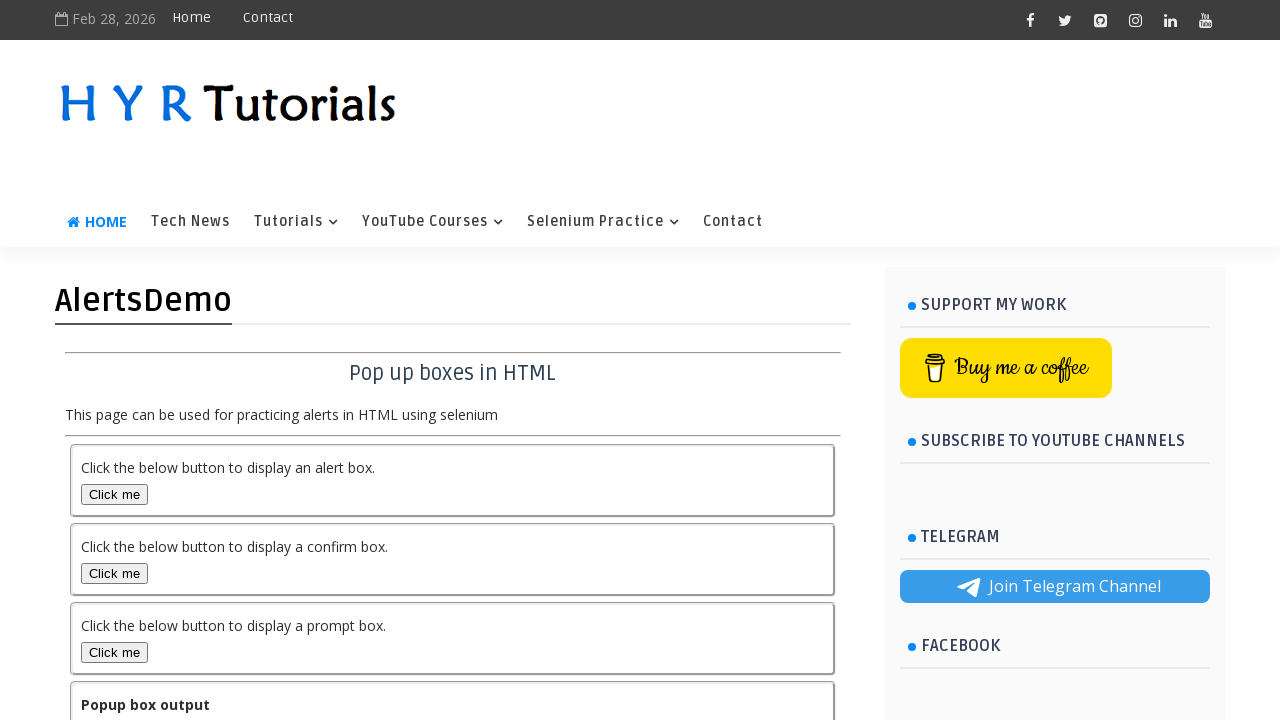

Clicked prompt box button to trigger alert at (114, 652) on button#promptBox
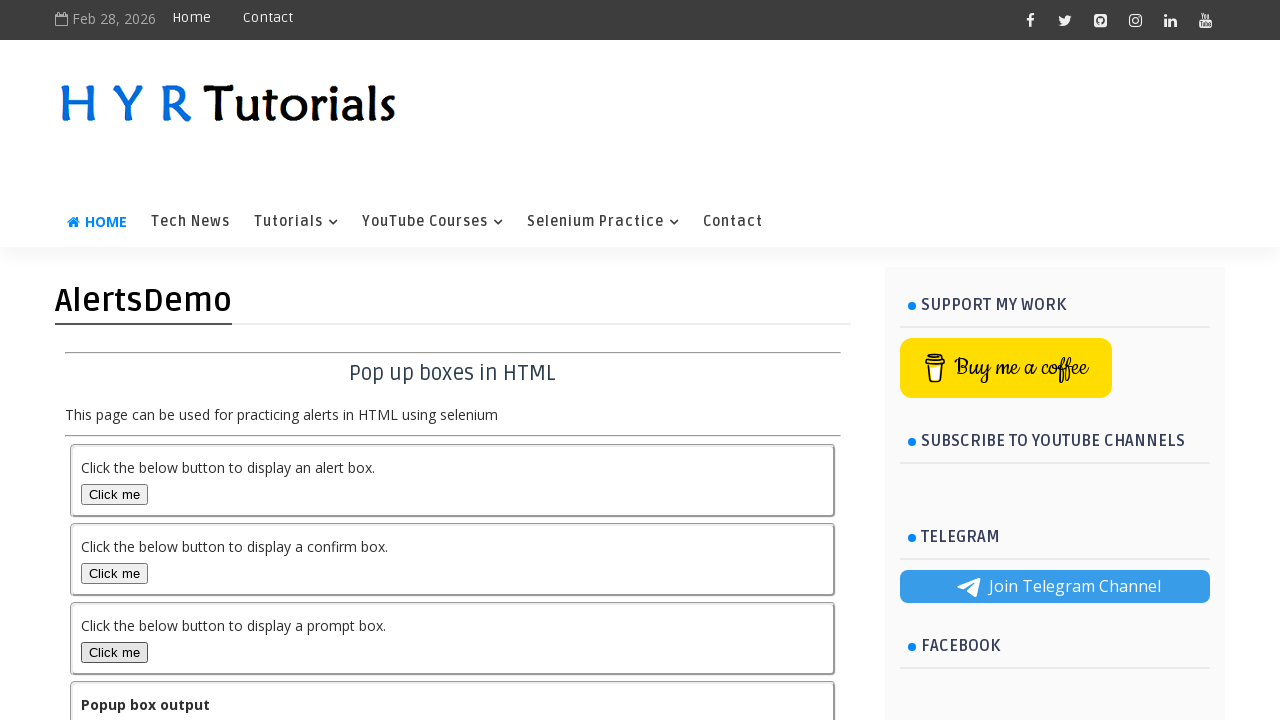

Set up dialog handler to accept prompt with 'Hello' text
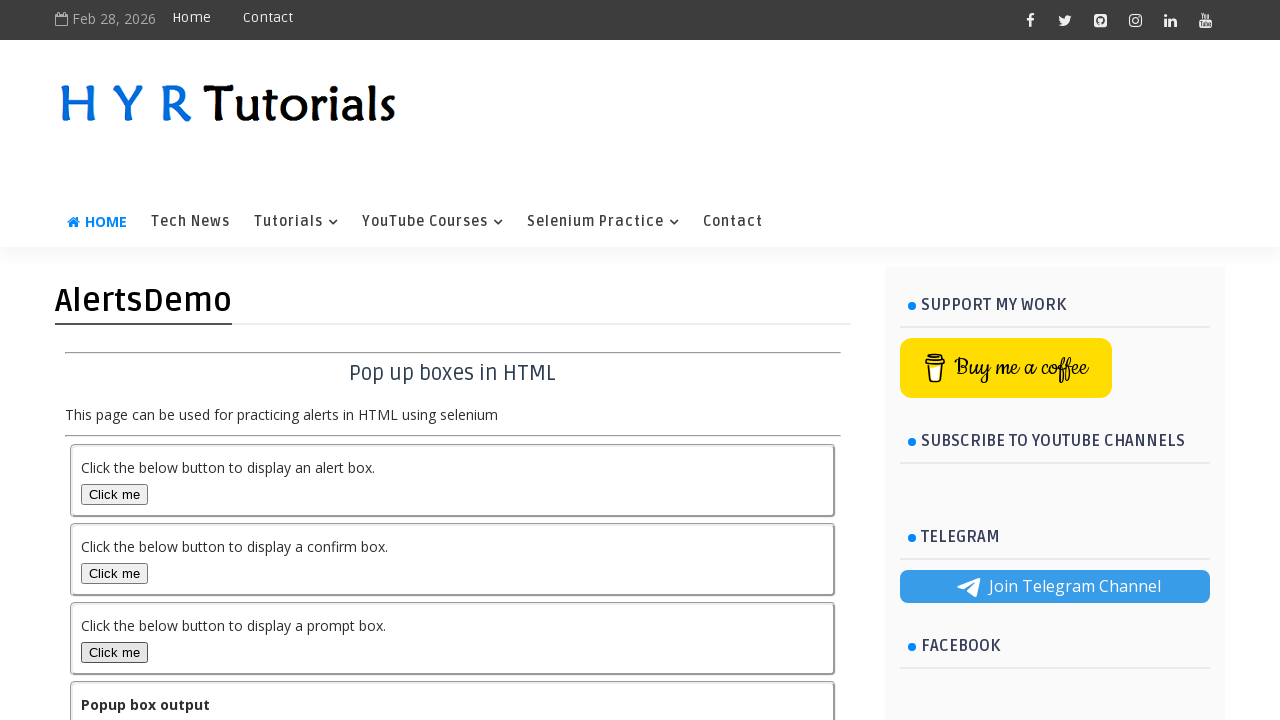

Clicked prompt box button again to trigger dialog with handler ready at (114, 652) on button#promptBox
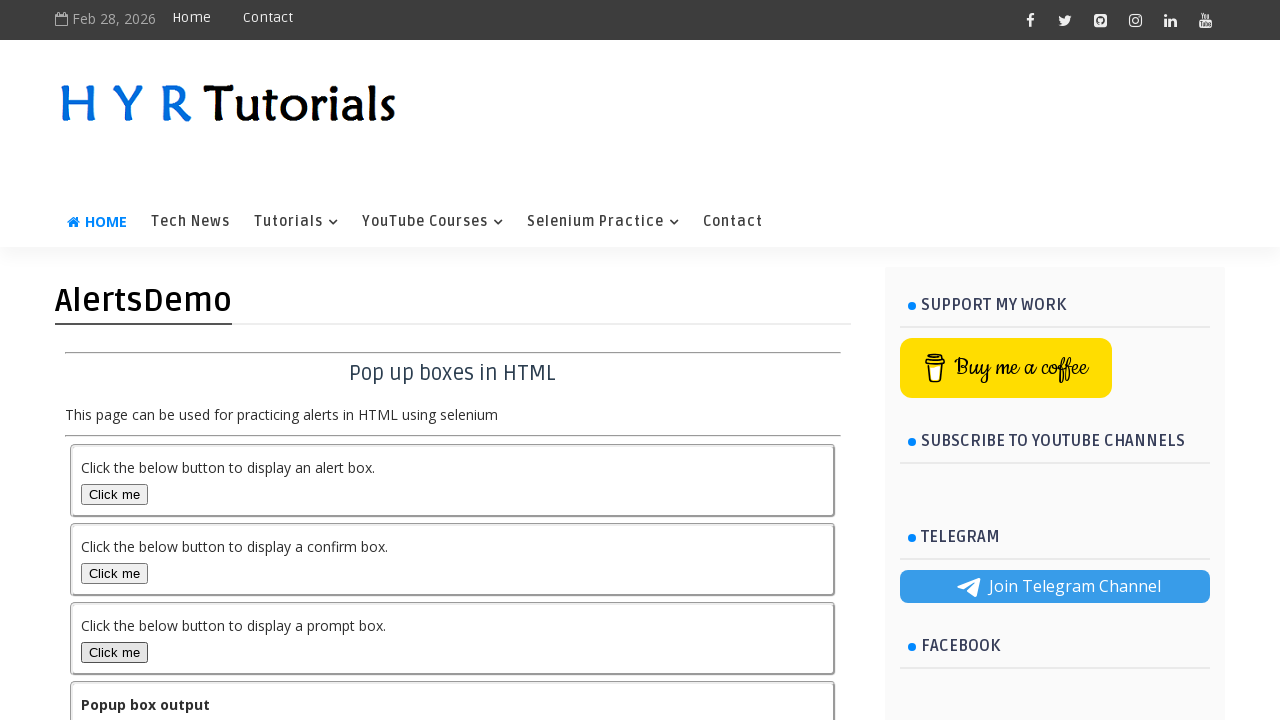

Verified output div is displayed after accepting prompt
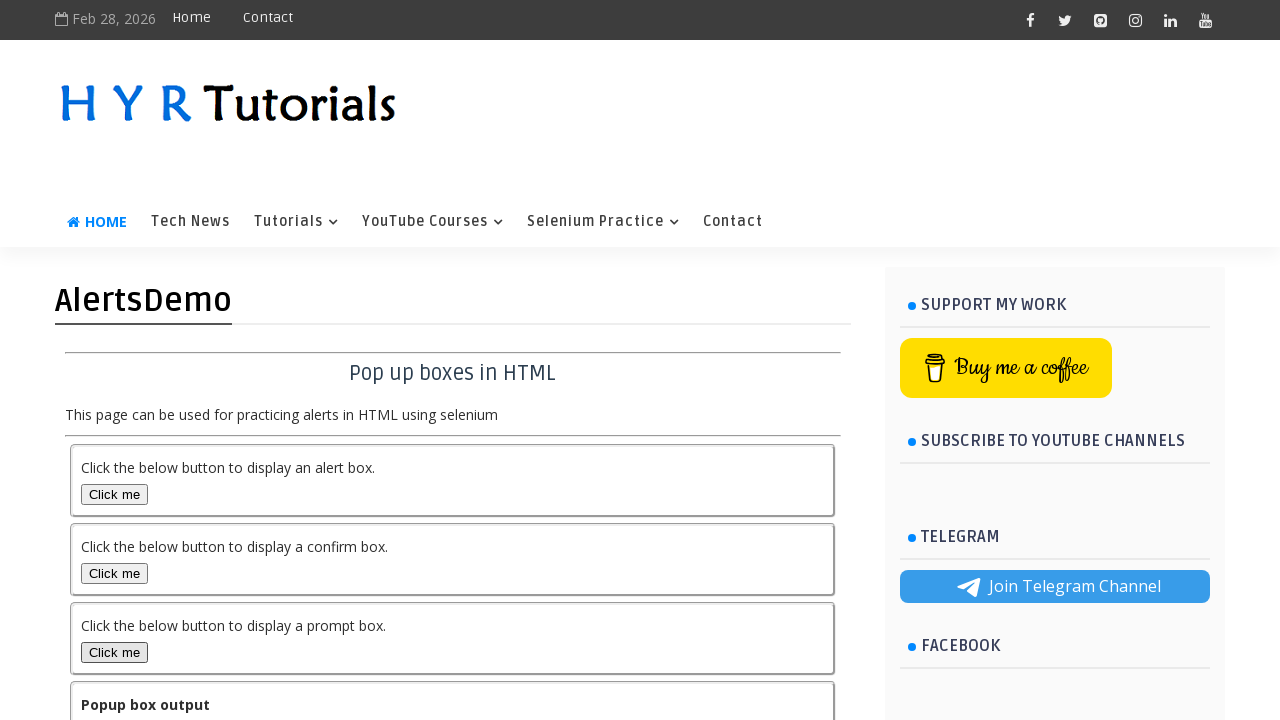

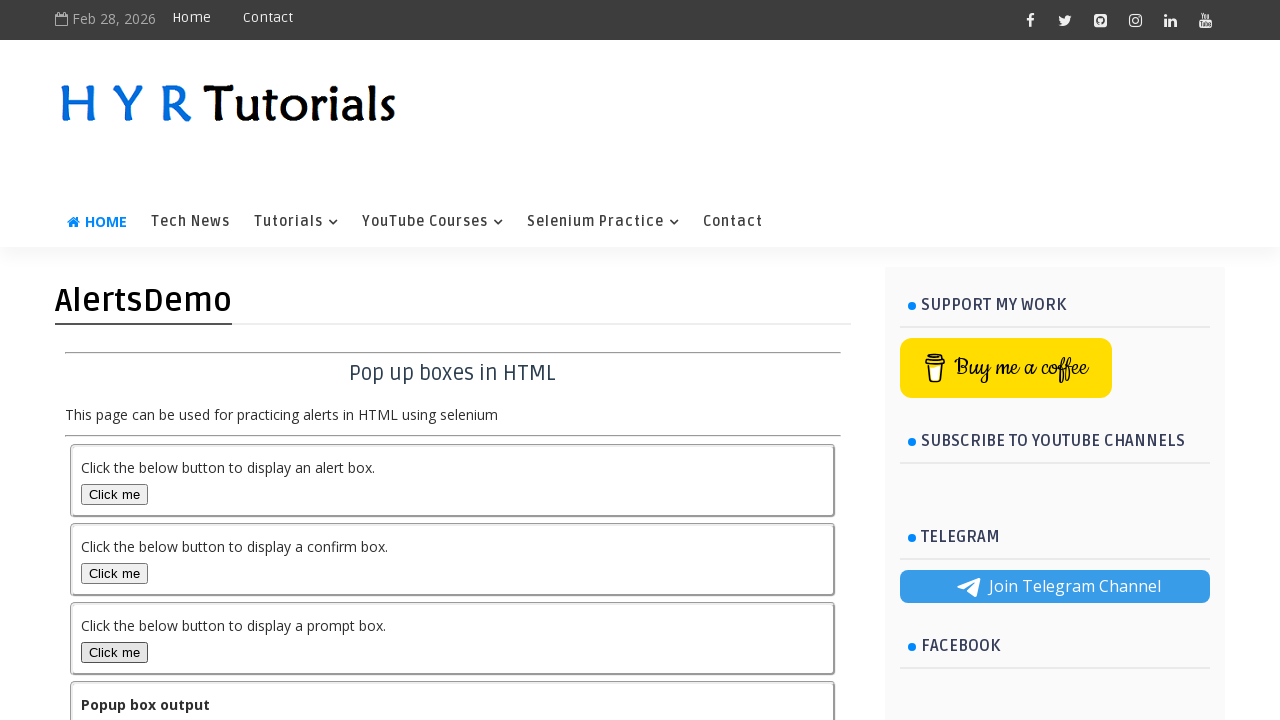